Waits for a price to drop to $100, then books and solves a mathematical captcha by calculating a formula based on a displayed value

Starting URL: http://suninjuly.github.io/explicit_wait2.html

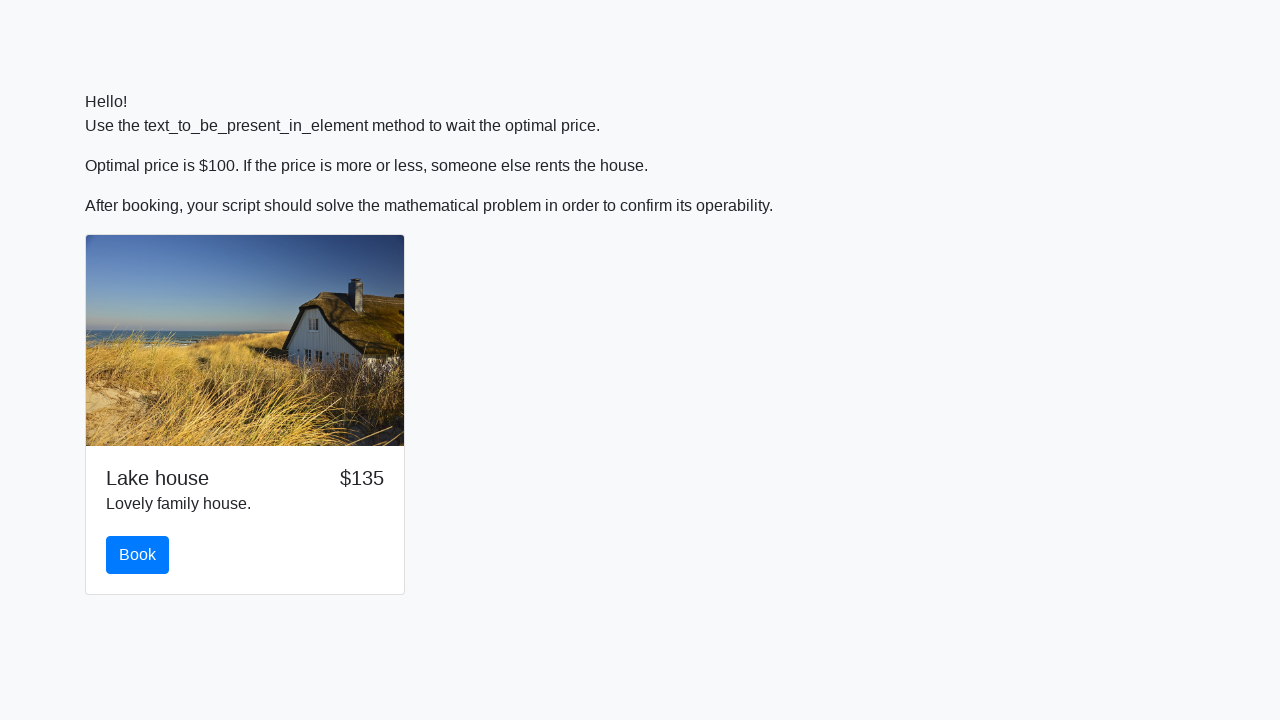

Waited for price to drop to $100
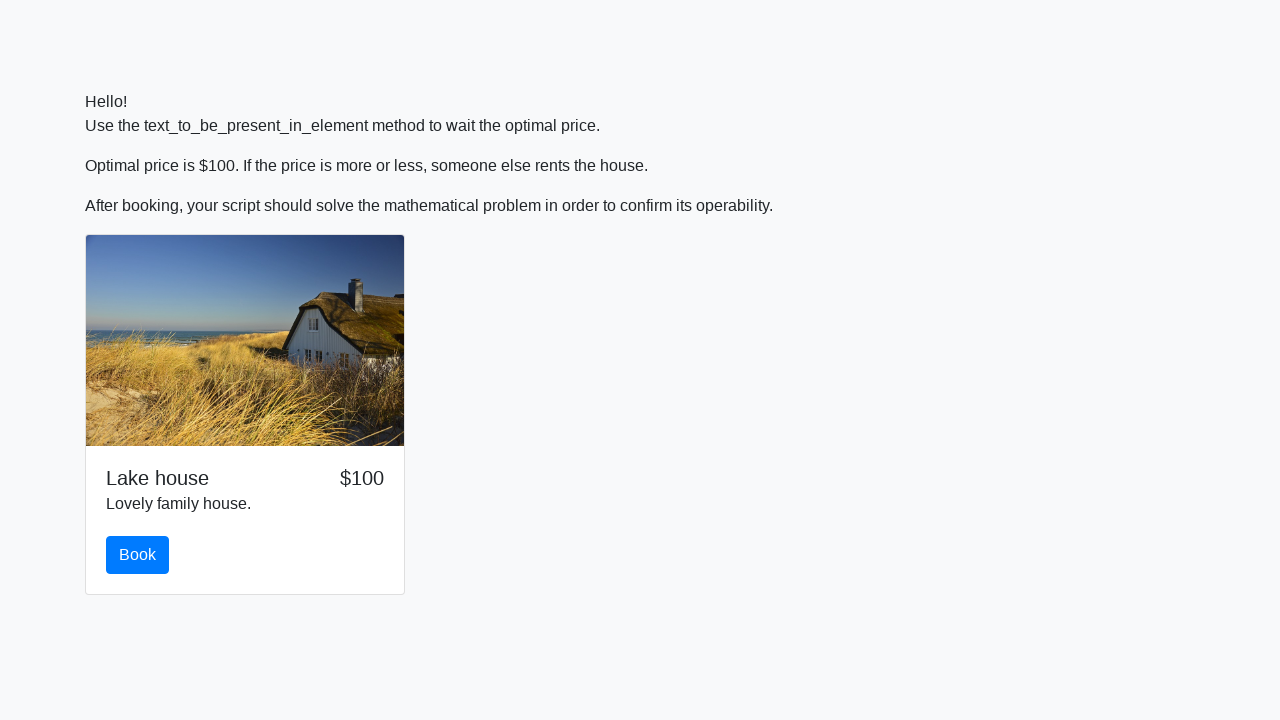

Clicked the book button at (138, 555) on #book
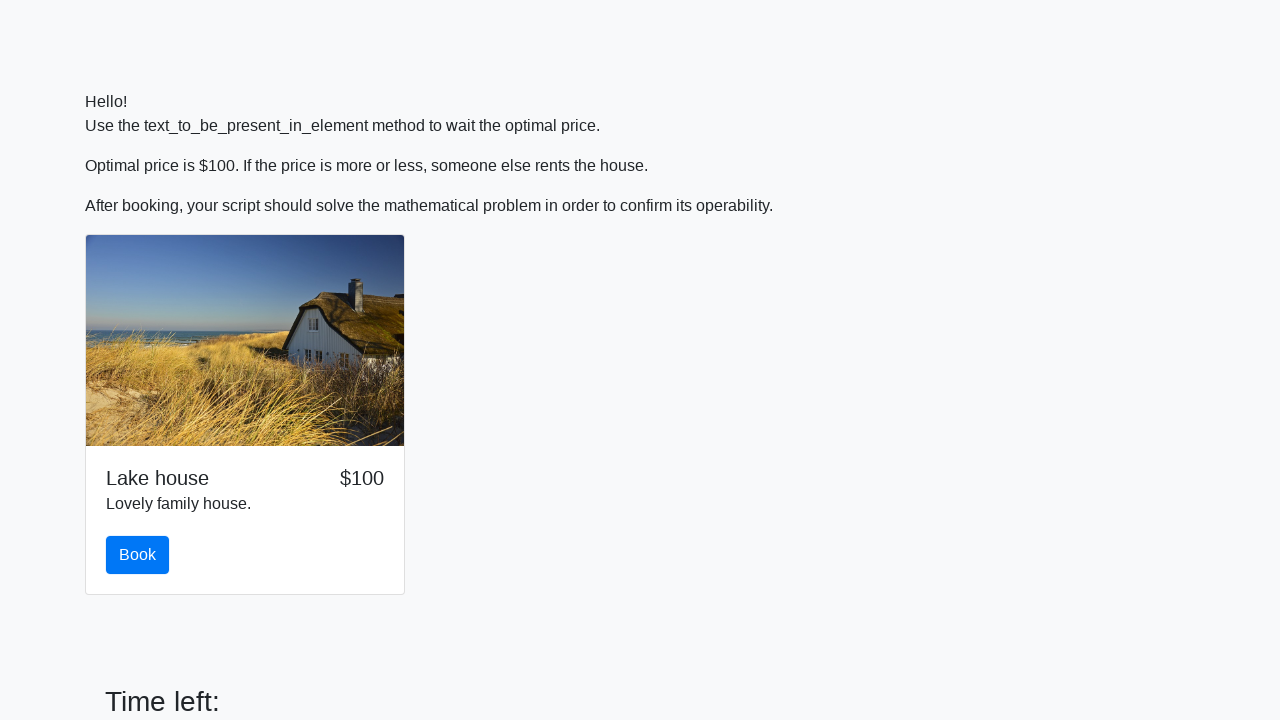

Retrieved x value from page: 300
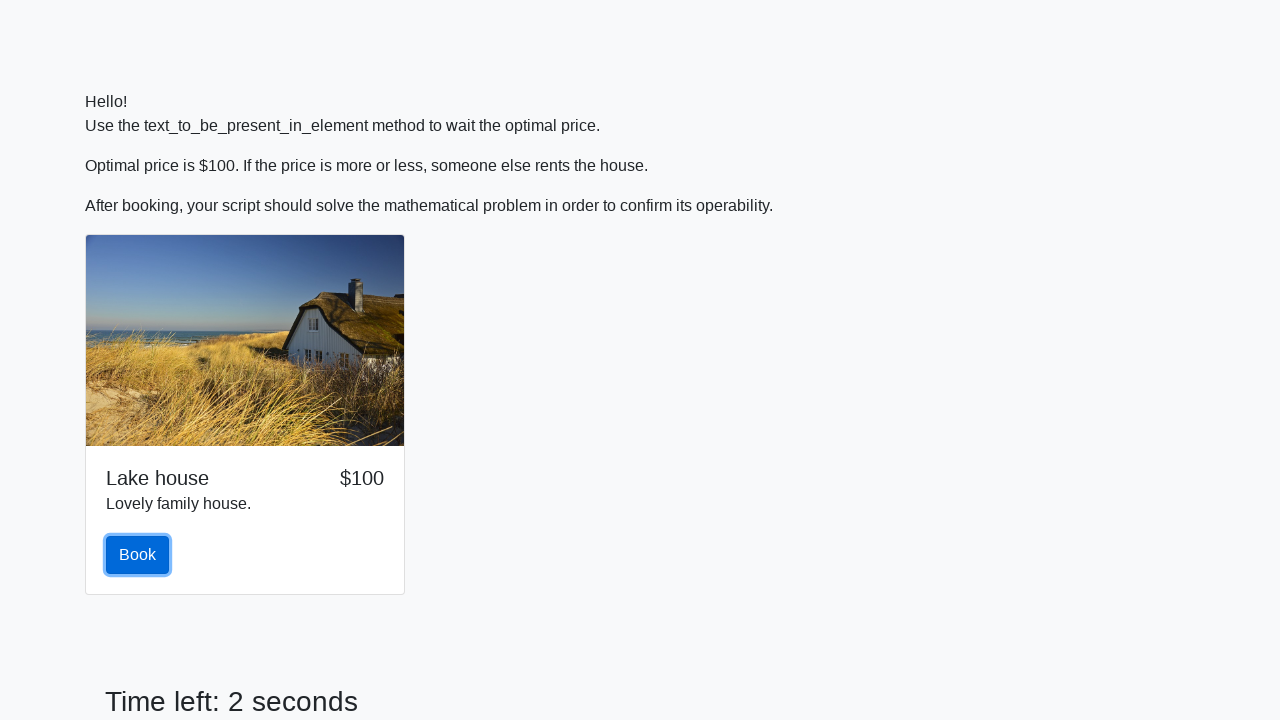

Calculated answer using formula: 2.48466245987722
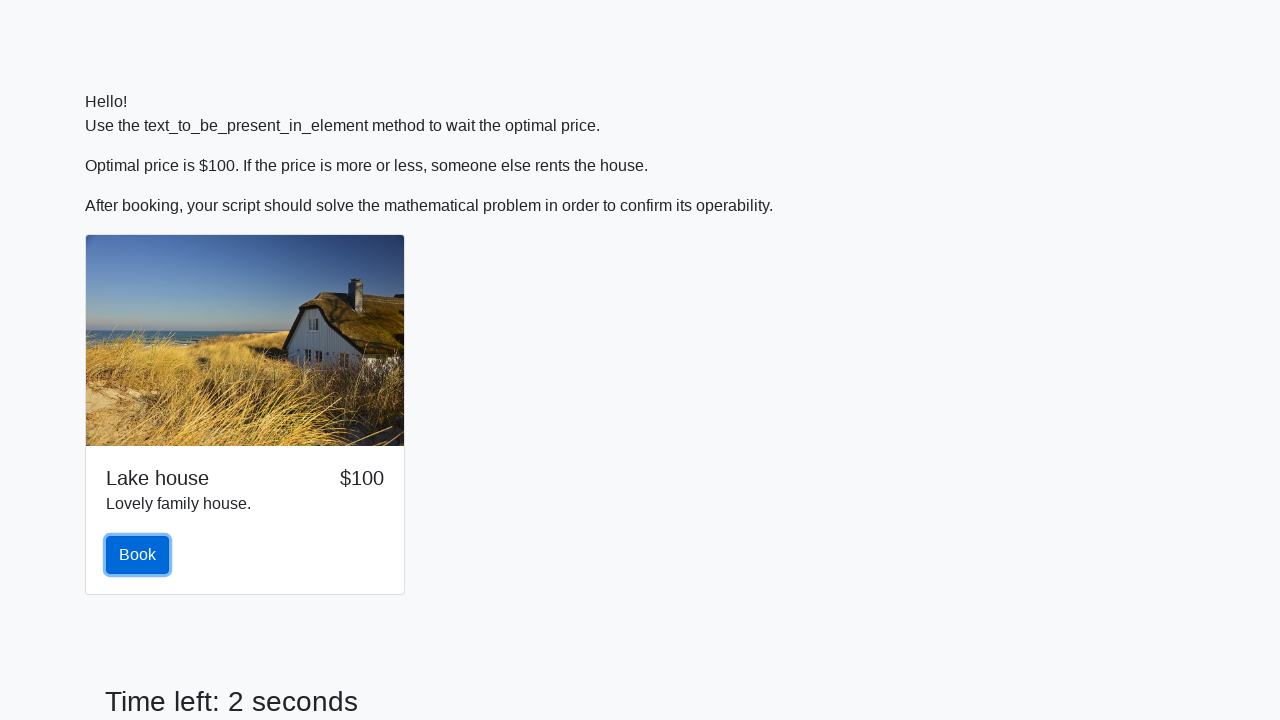

Filled answer field with calculated value: 2.48466245987722 on #answer
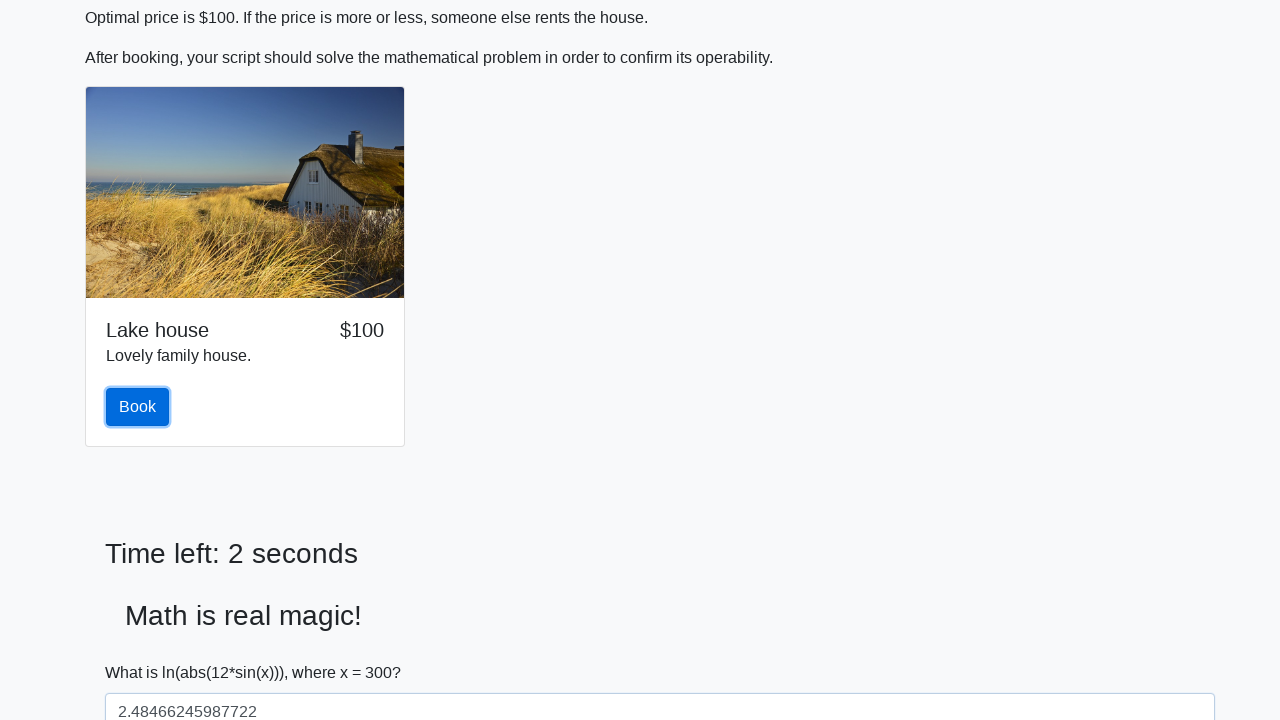

Clicked submit button to solve captcha at (143, 651) on #solve
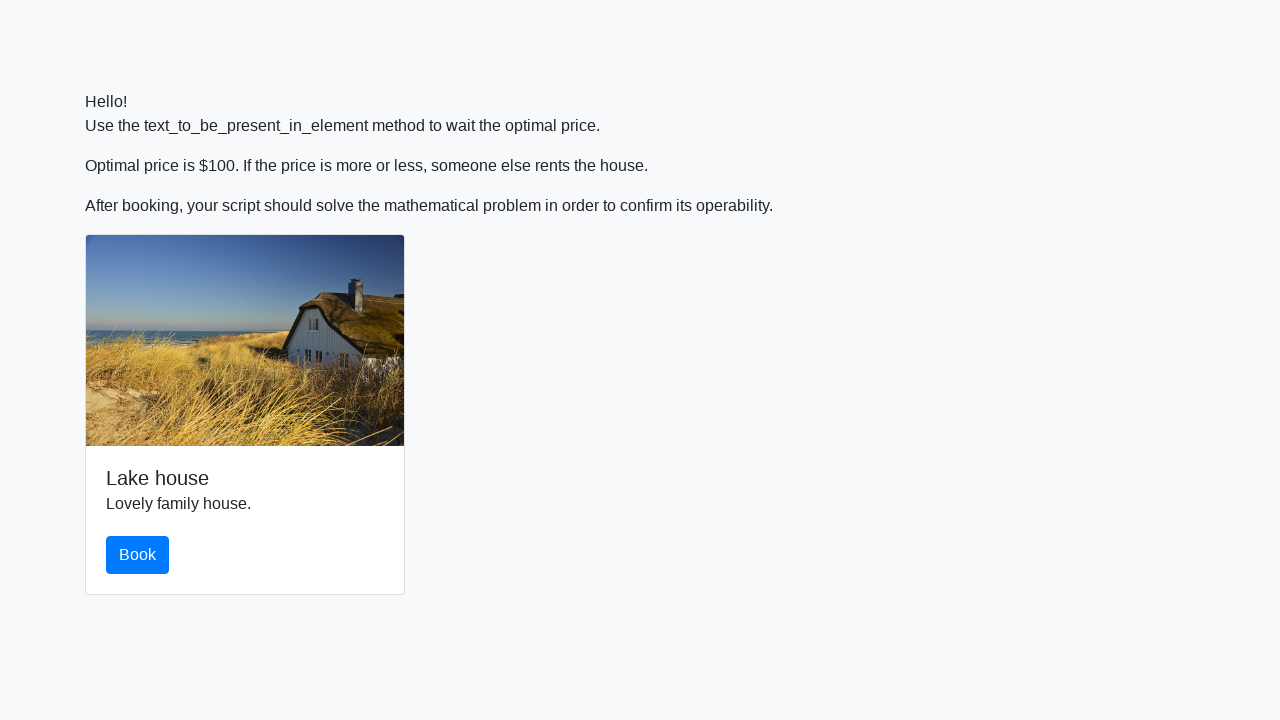

Waited 2 seconds to see result
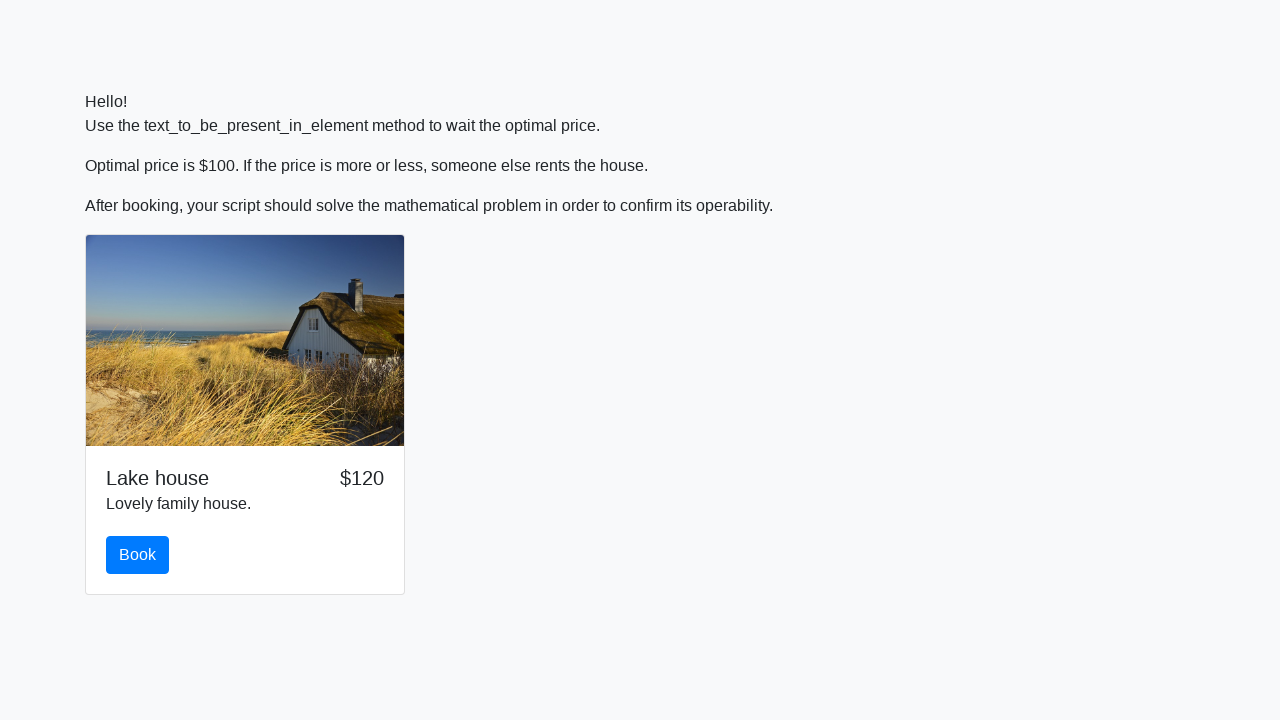

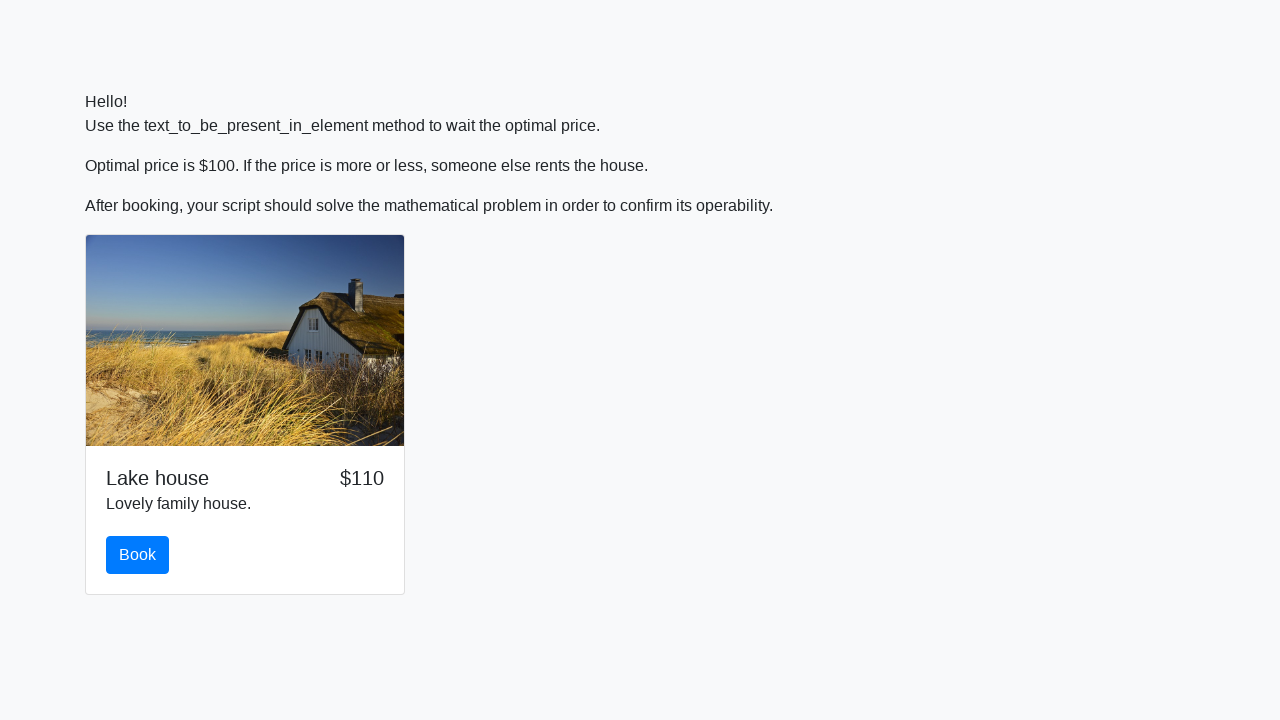